Tests navigation to the intro page by clicking the "Get started" link and verifying the URL changes

Starting URL: https://playwright.dev/

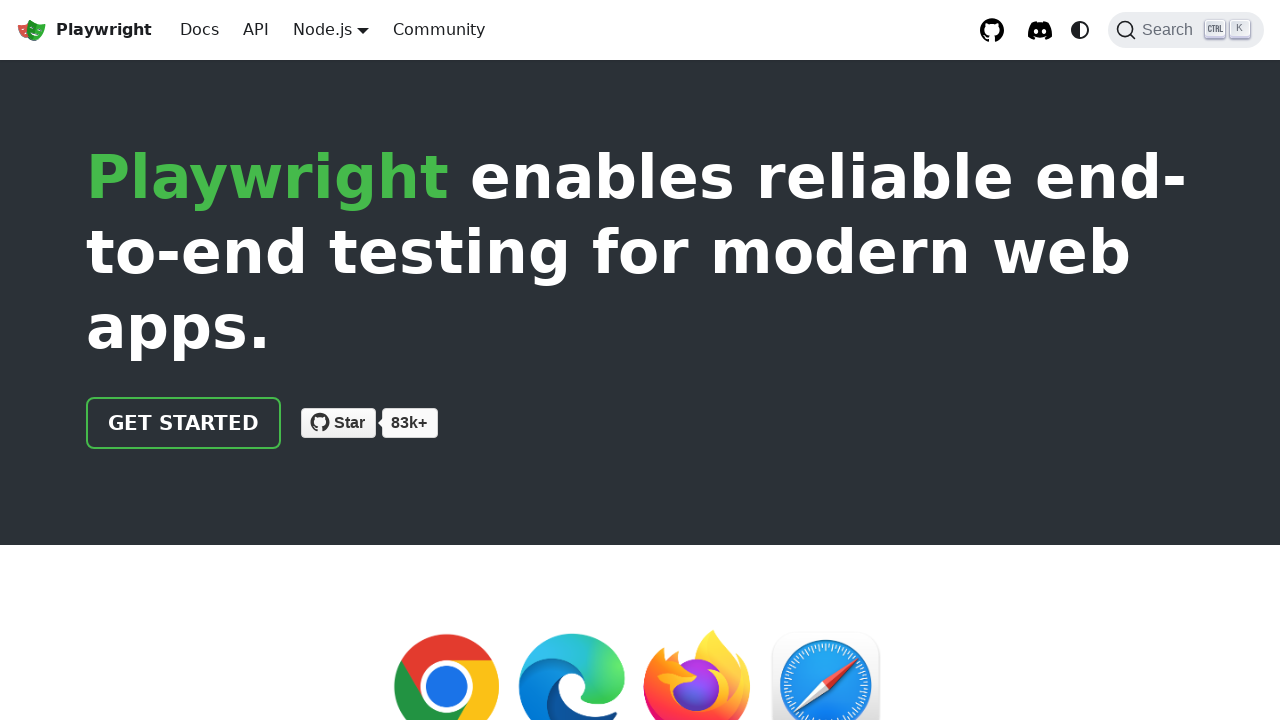

Clicked 'Get started' link at (184, 423) on internal:role=link[name="Get started"i]
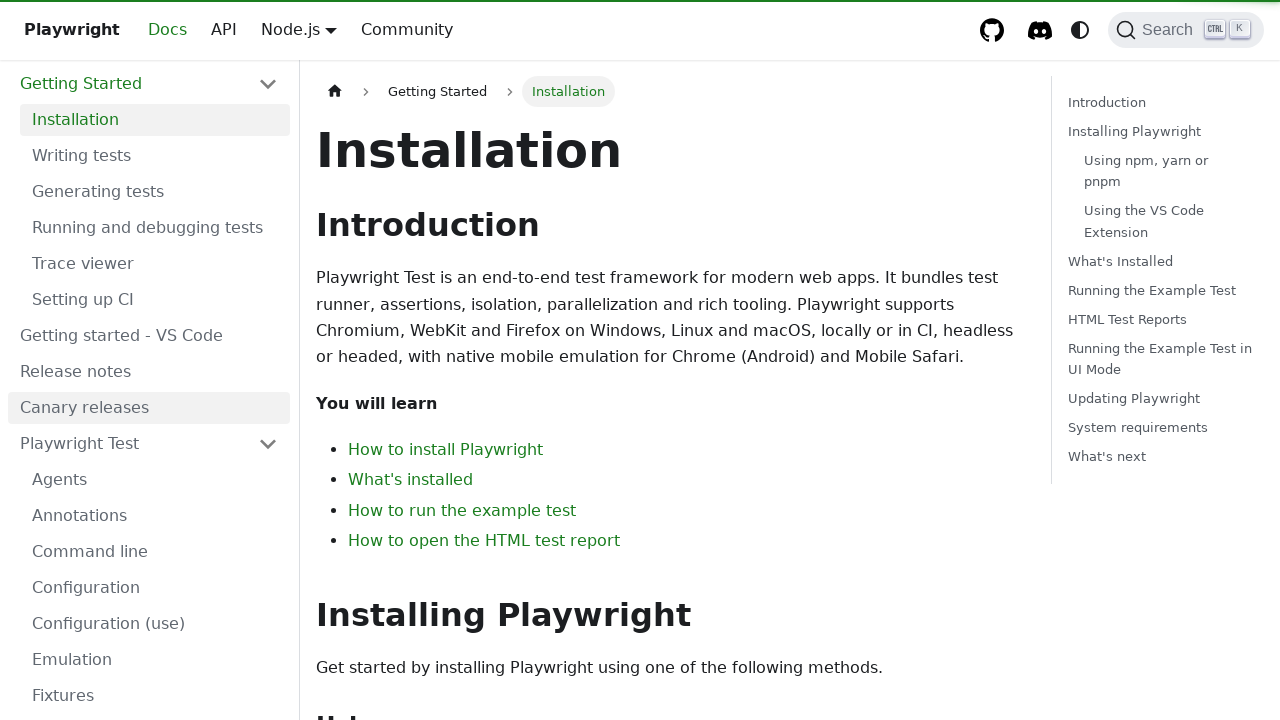

Verified URL contains 'intro' - navigation successful
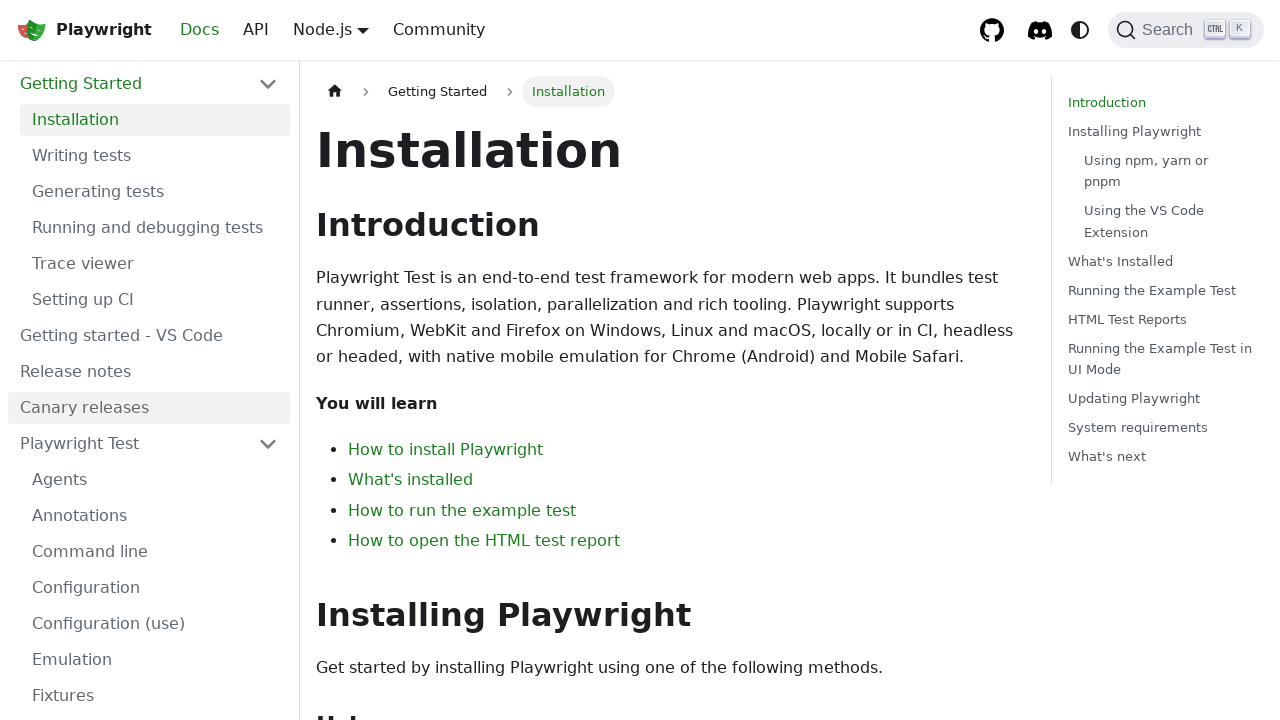

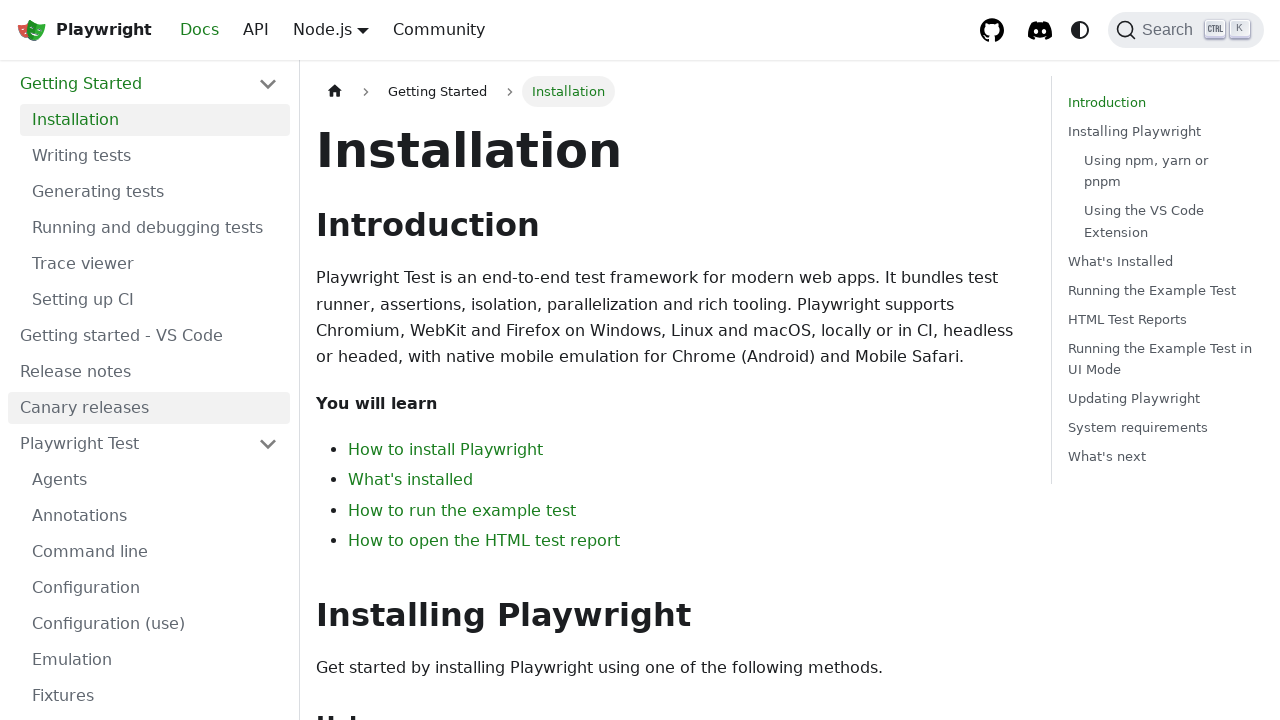